Navigates to the AutomationTalks homepage and verifies the page loads by checking the title

Starting URL: https://automationtalks.com/

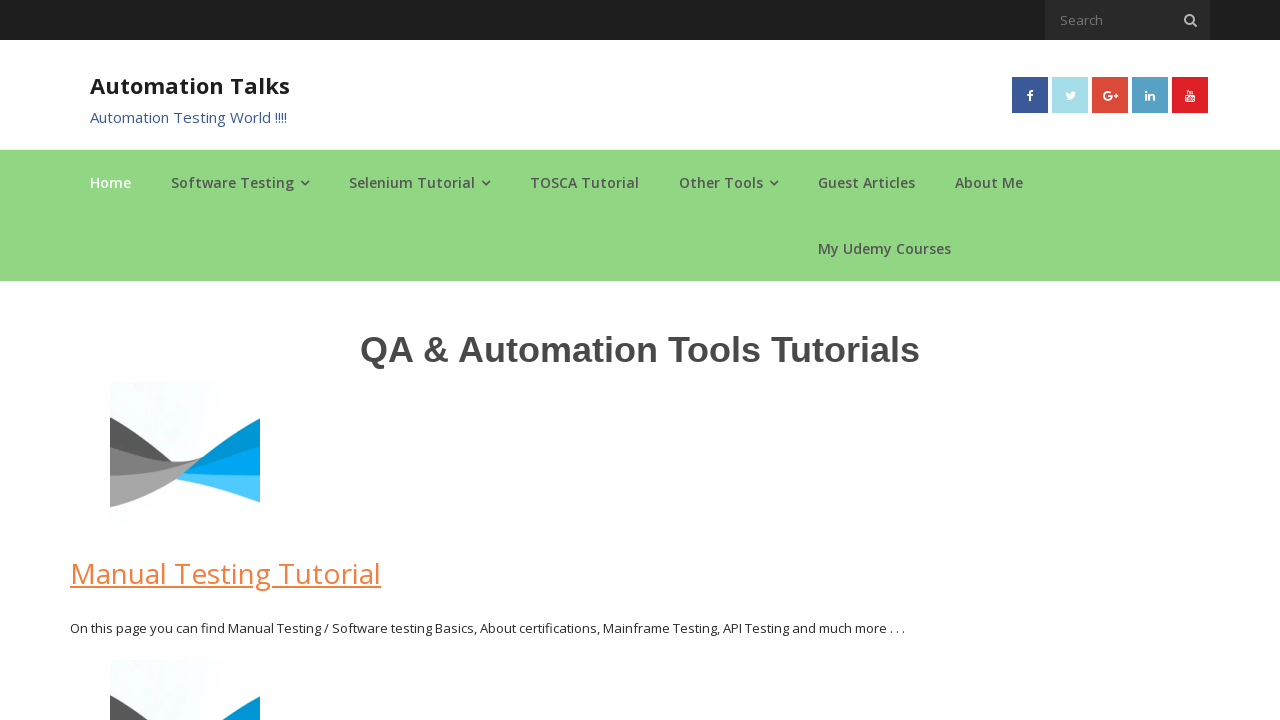

Navigated to AutomationTalks homepage
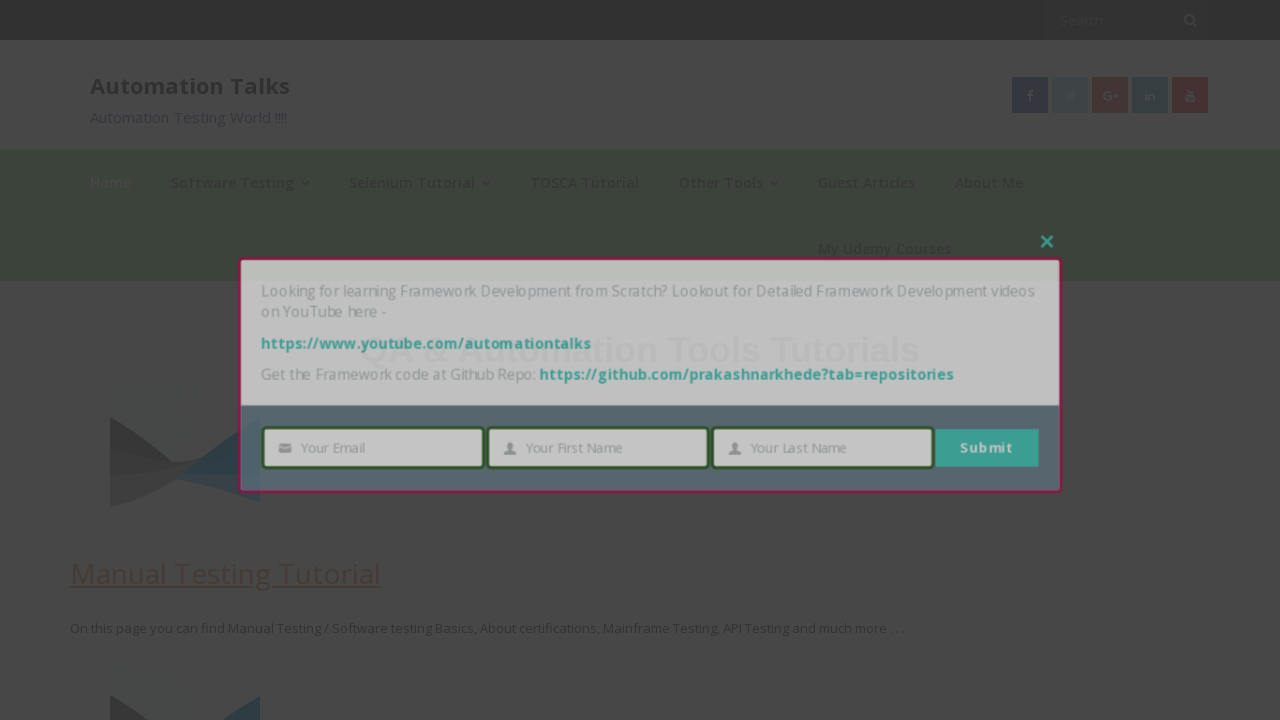

Page DOM content loaded
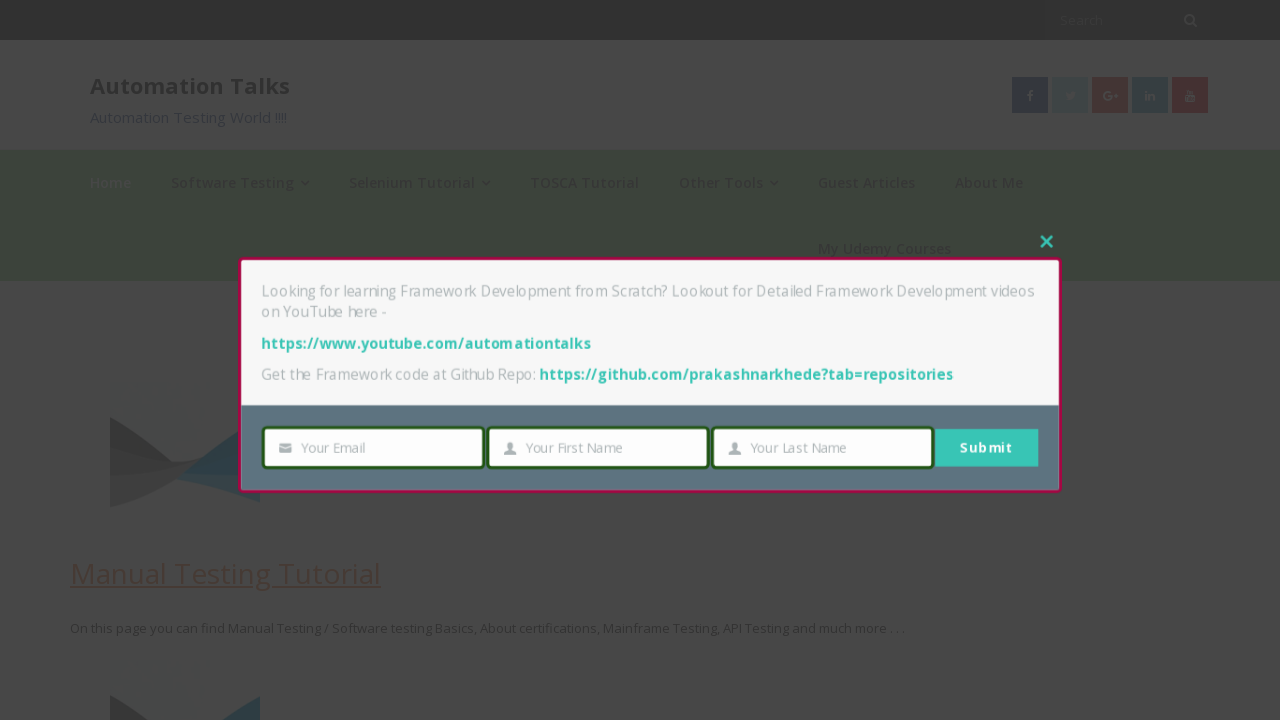

Retrieved page title: AutomationTalks - Learn Automation Testing
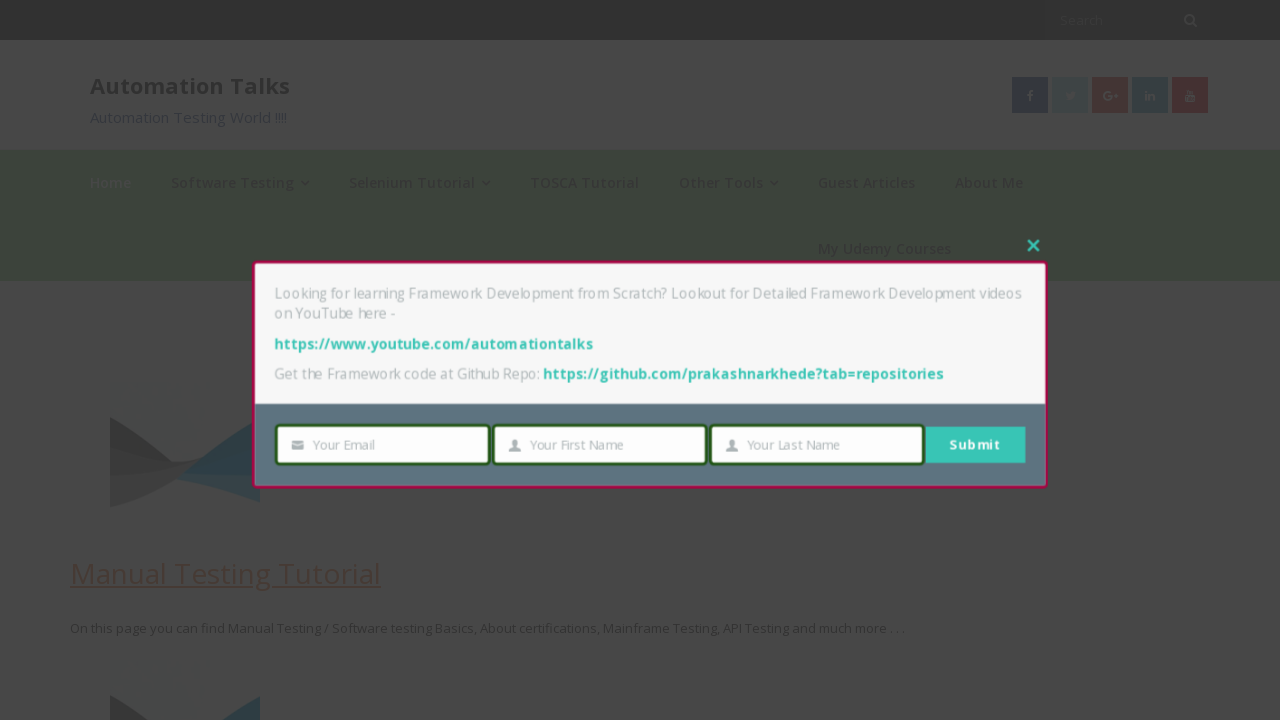

Printed page title to console
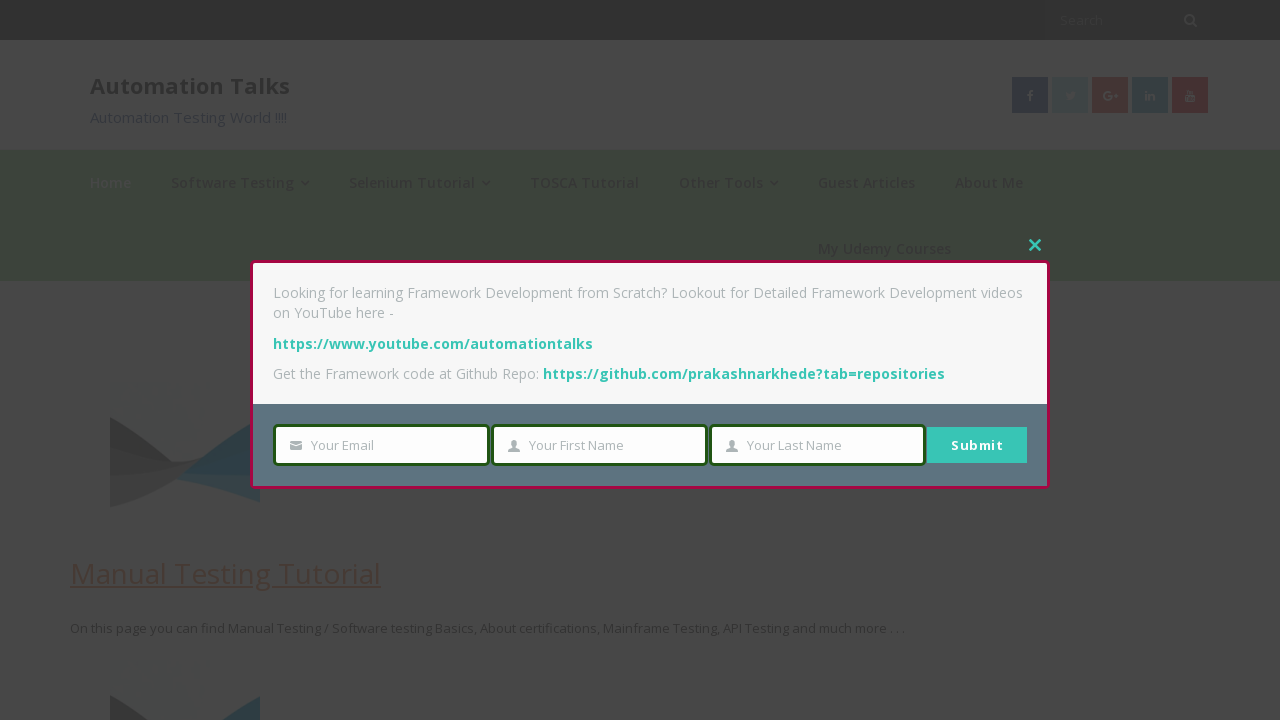

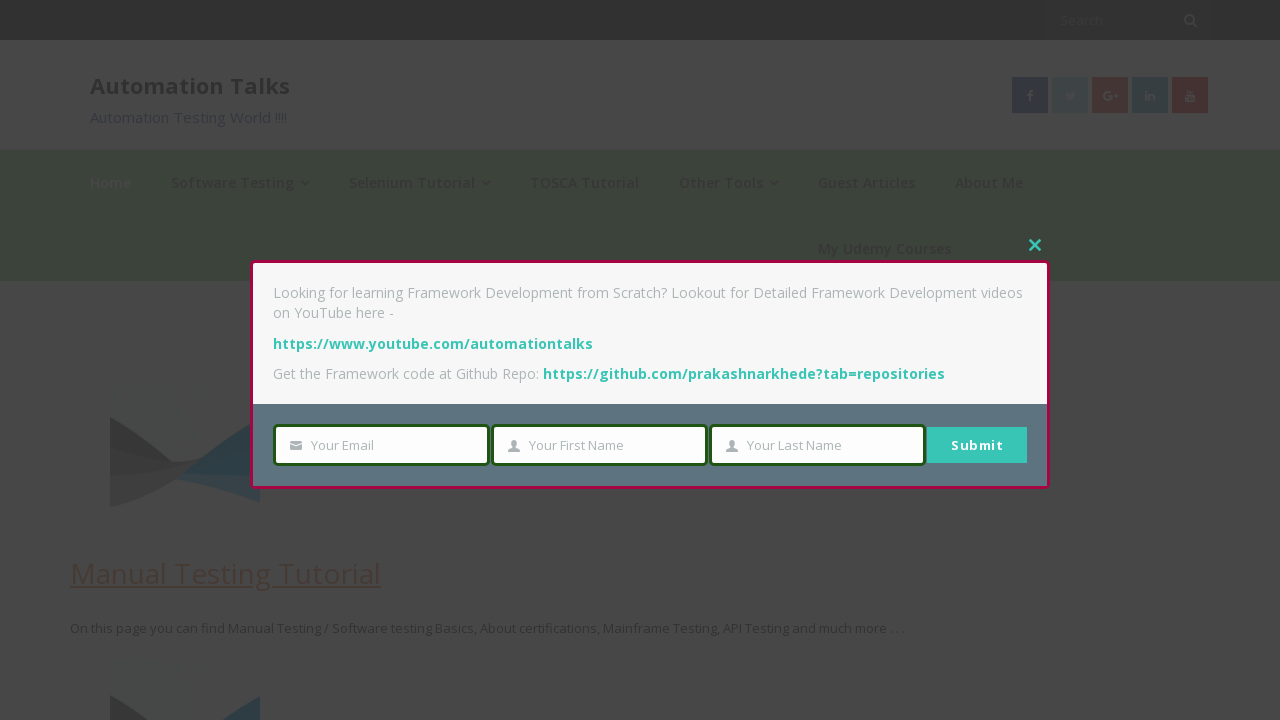